Navigates to a football statistics page and clicks the "All matches" button to toggle the view

Starting URL: https://www.adamchoi.co.uk/overs/detailed

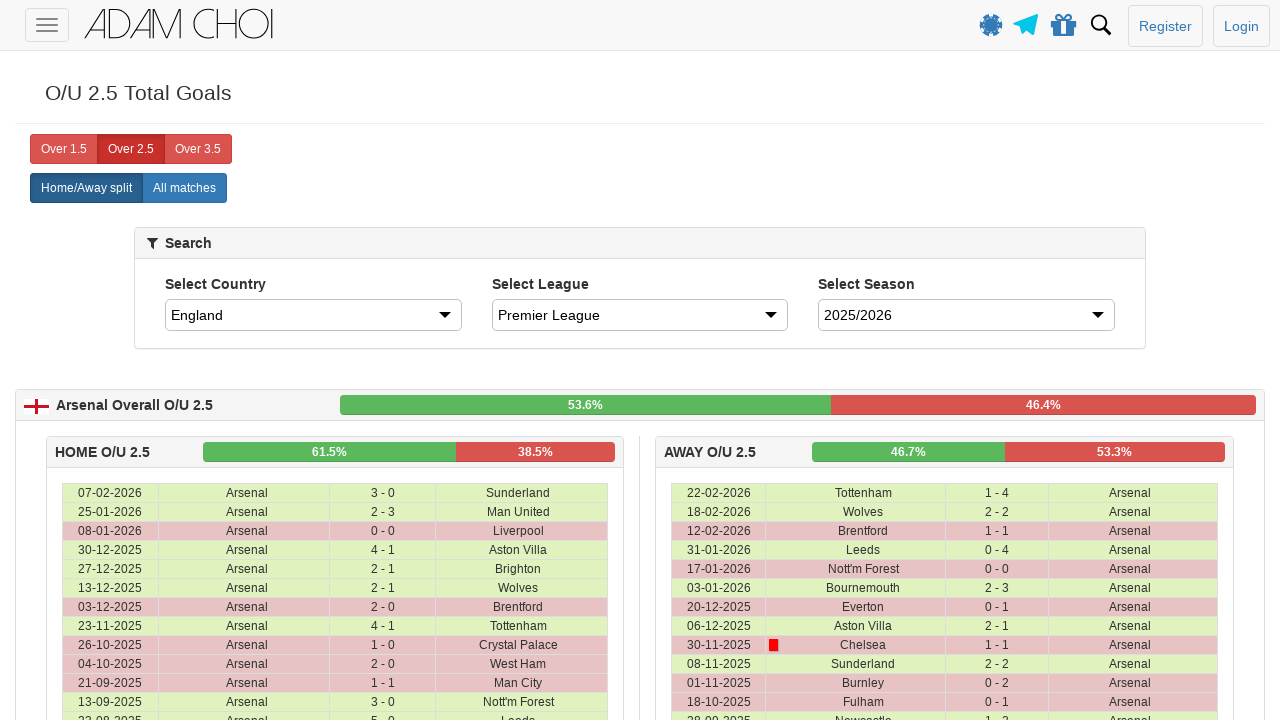

Navigated to football statistics page
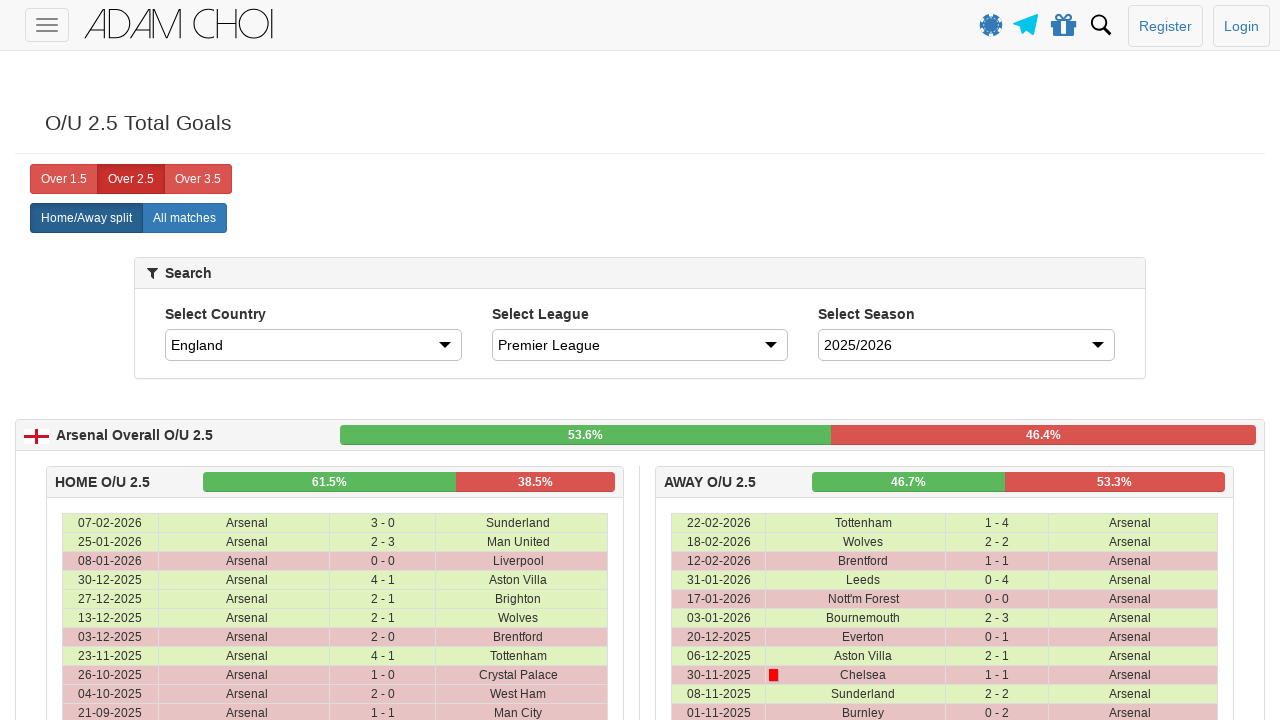

Clicked the 'All matches' button to toggle the view at (184, 218) on xpath=//label[@analytics-event="All matches"]
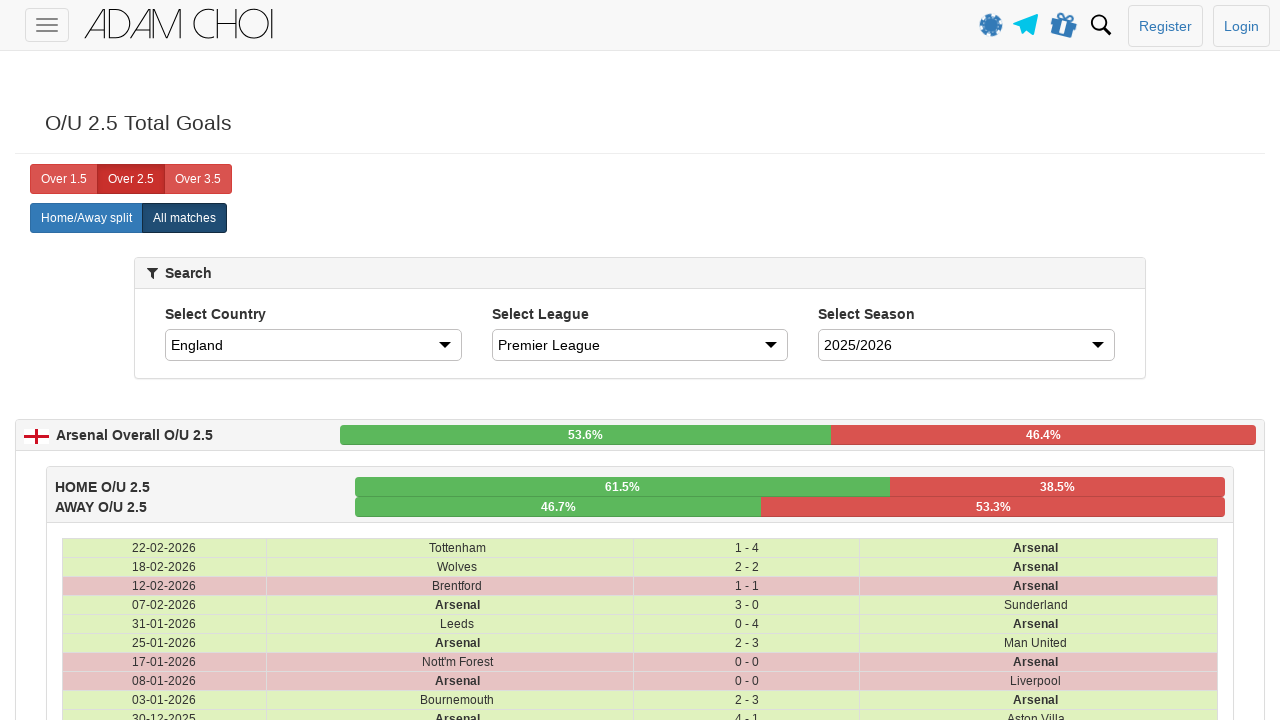

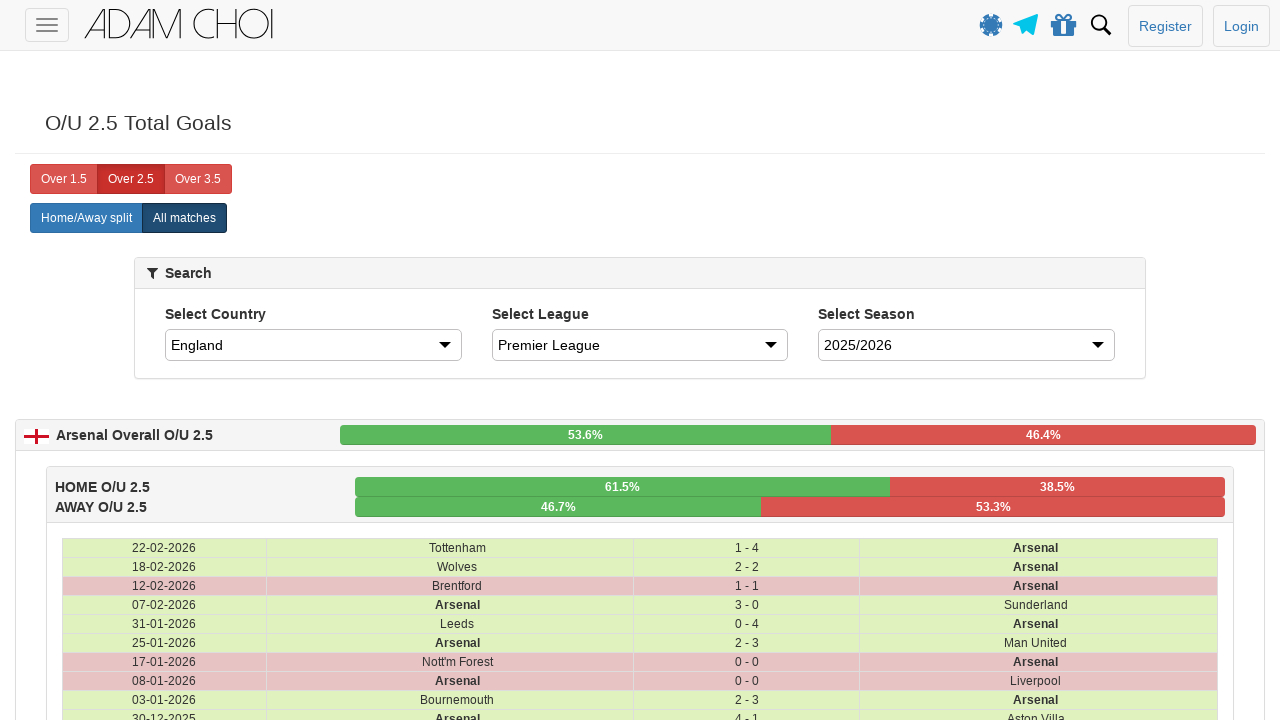